Tests the JPL Space image gallery by clicking the full image button and verifying the expanded image loads

Starting URL: https://data-class-jpl-space.s3.amazonaws.com/JPL_Space/index.html

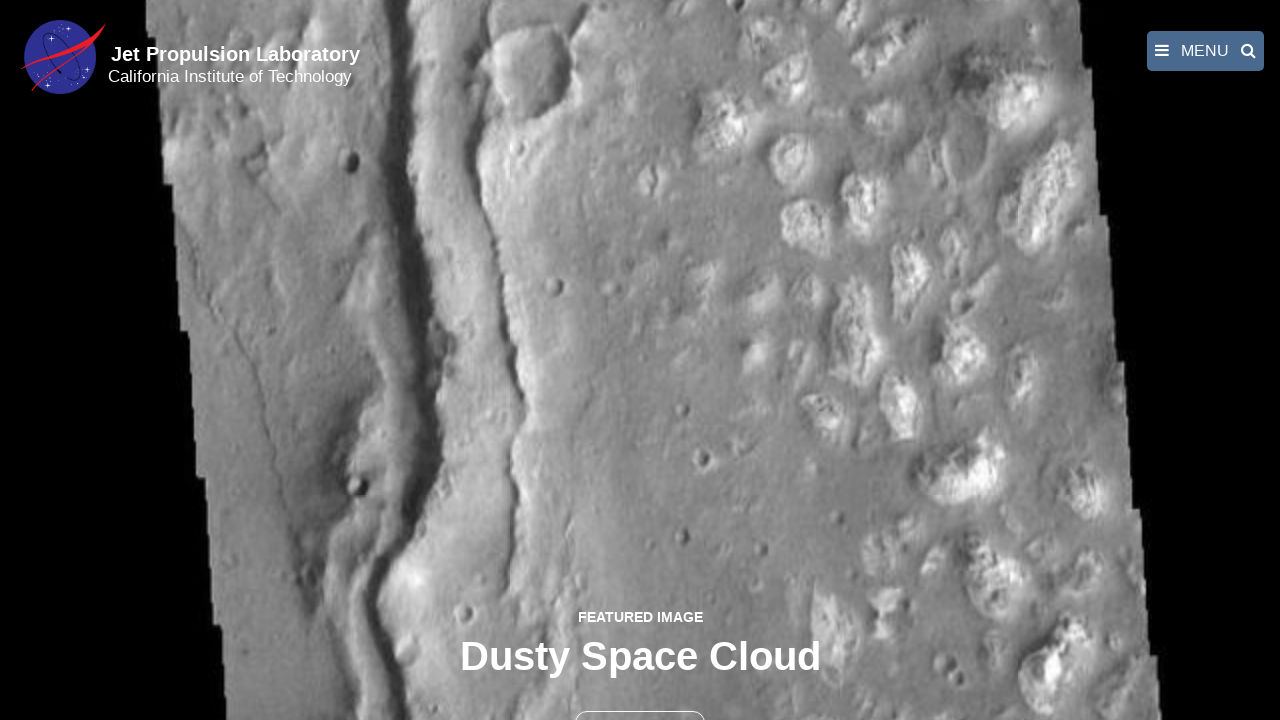

Clicked the full image button to expand the featured image at (640, 699) on button >> nth=1
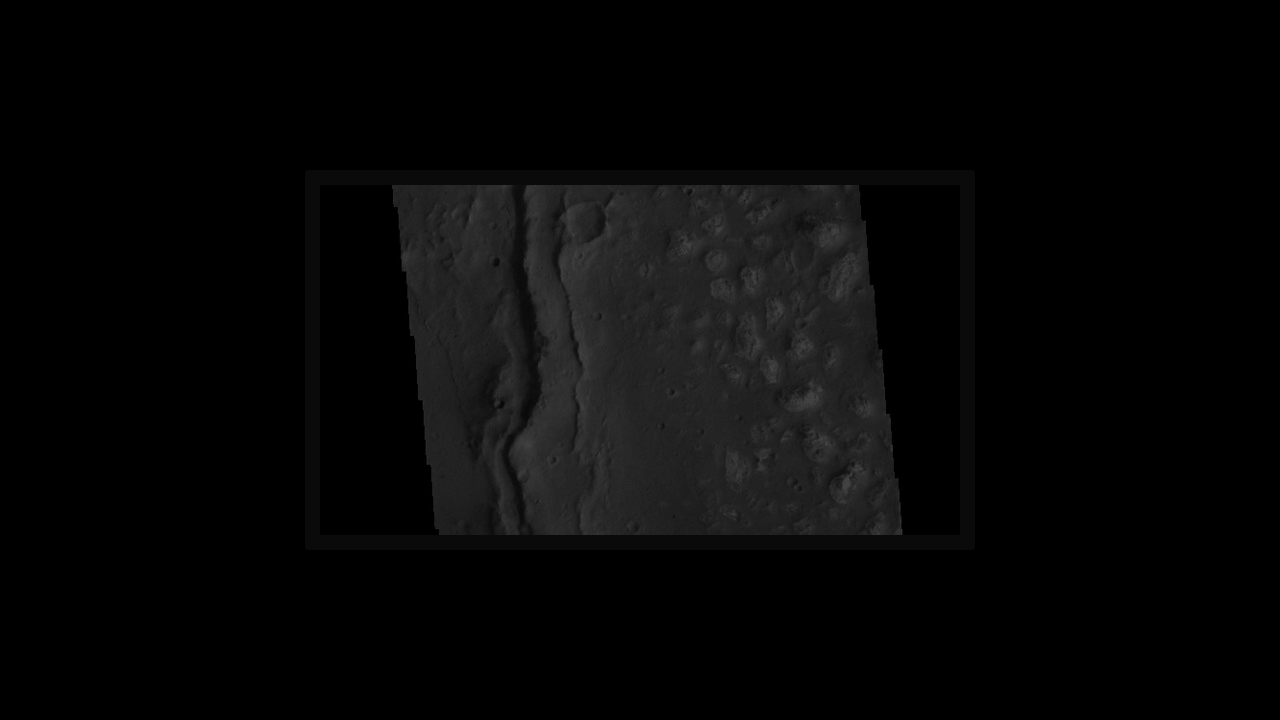

Full-size image loaded and is now visible
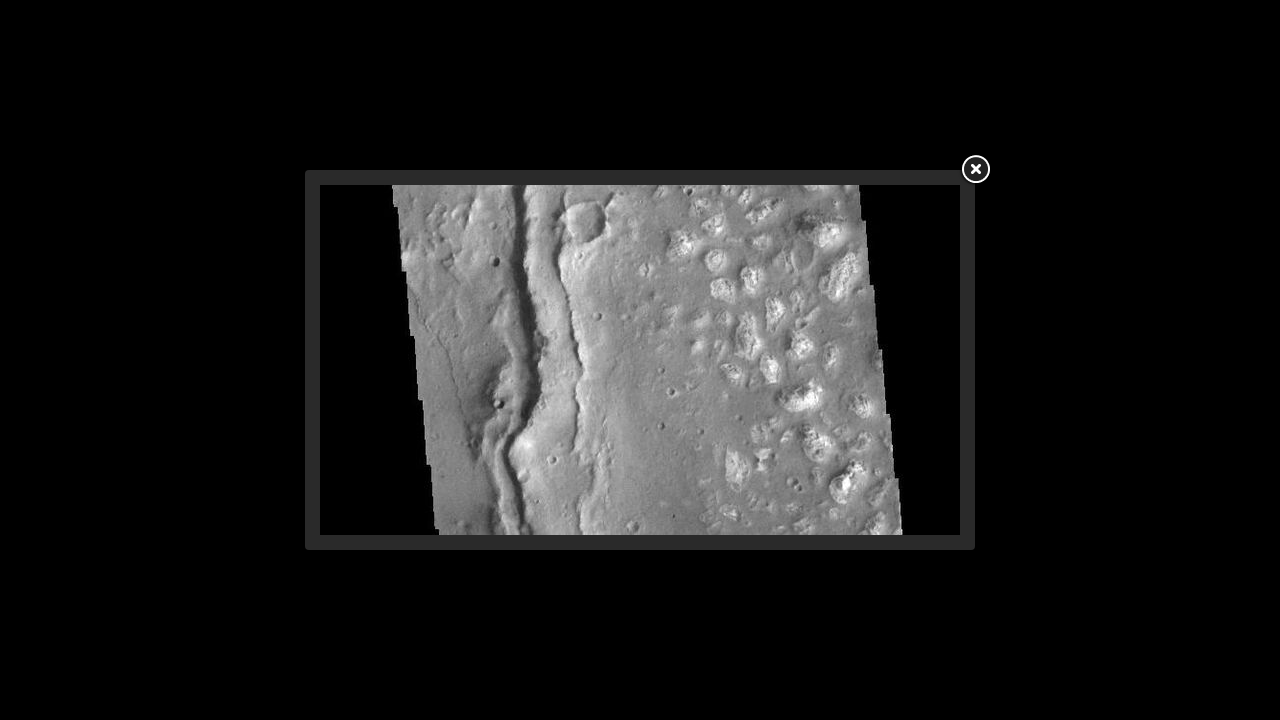

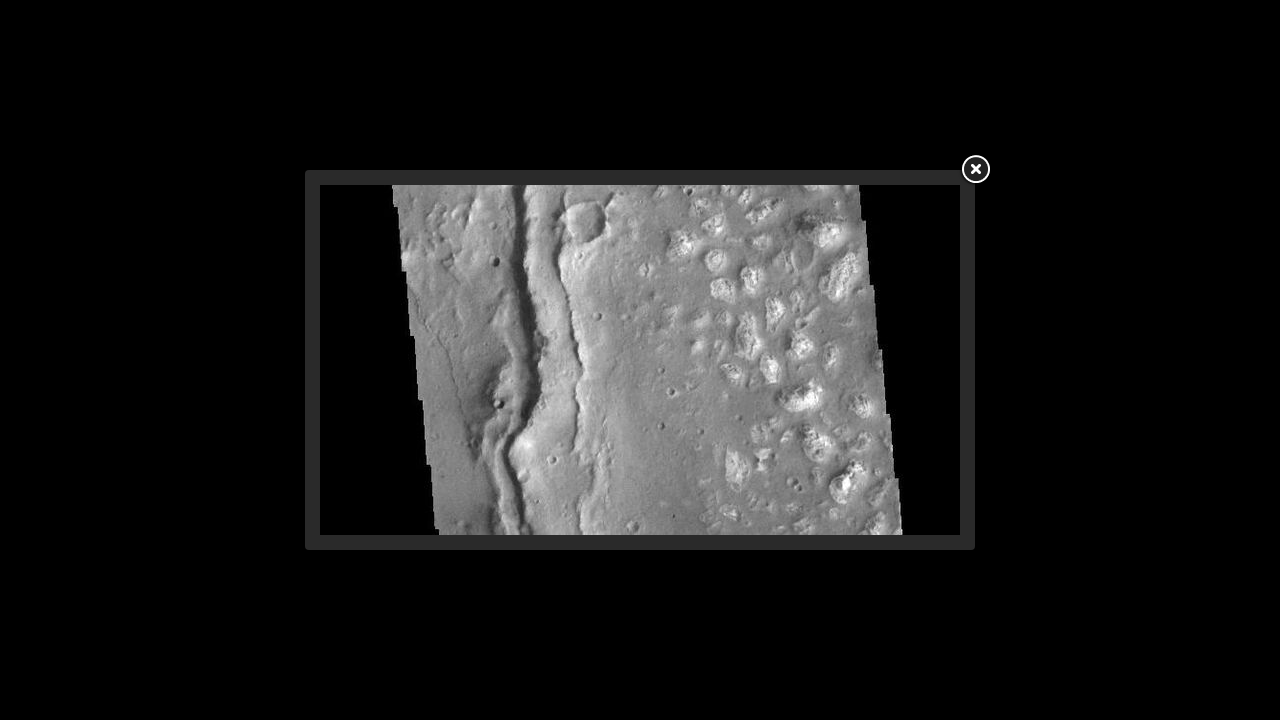